Tests date field manipulation on 12306 website by removing readonly attribute and setting a custom date value

Starting URL: https://www.12306.cn/index/

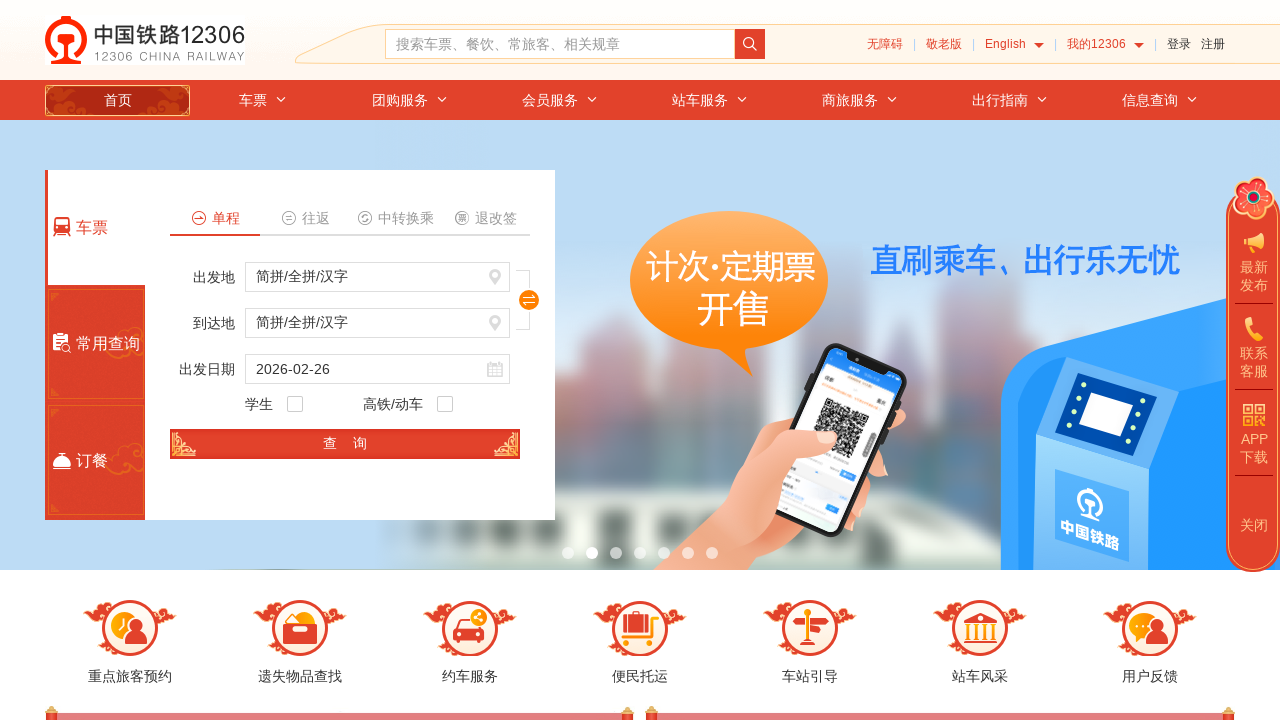

Removed readonly attribute from train_date field using JavaScript
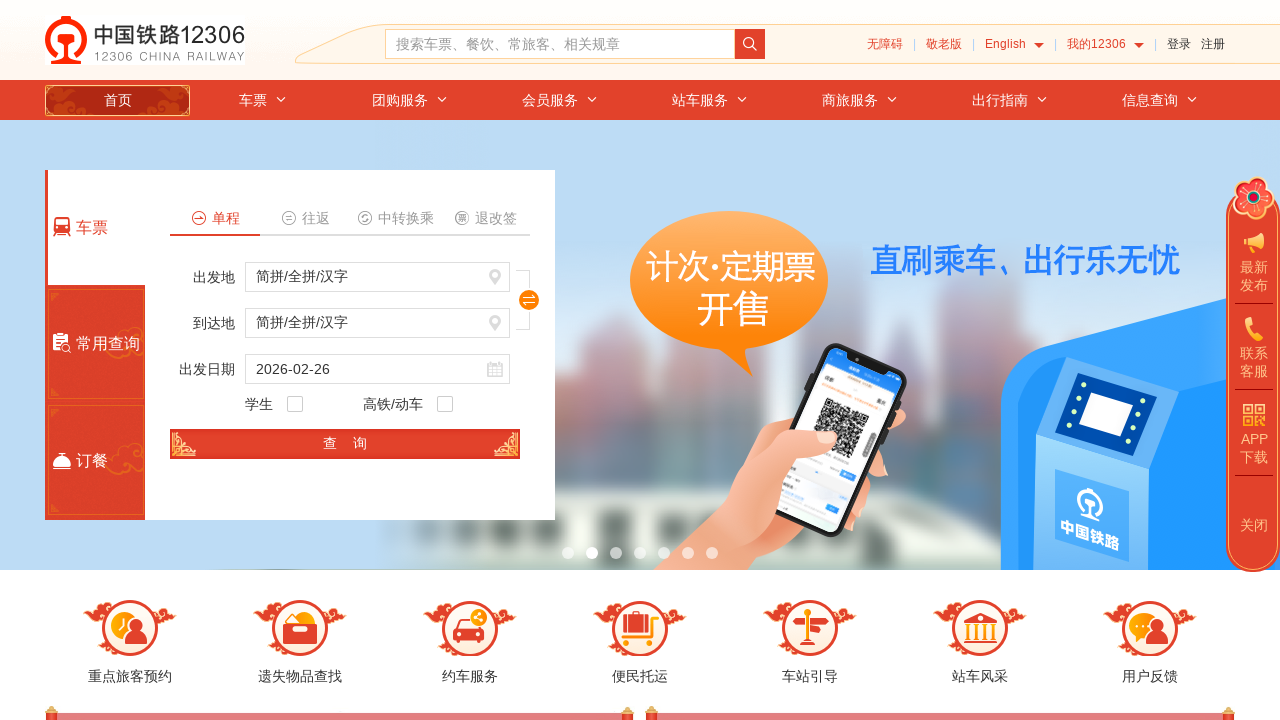

Waited 2 seconds for attribute change to take effect
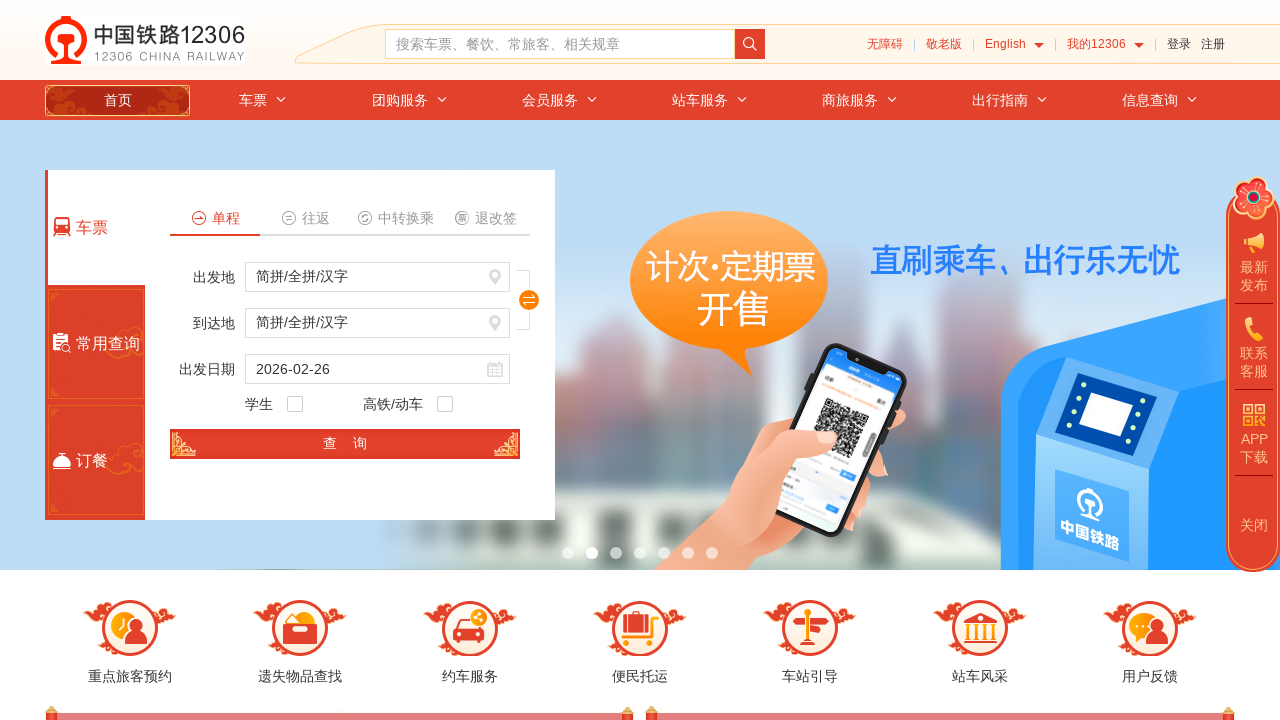

Set train_date field value to '2020-12-20' using JavaScript
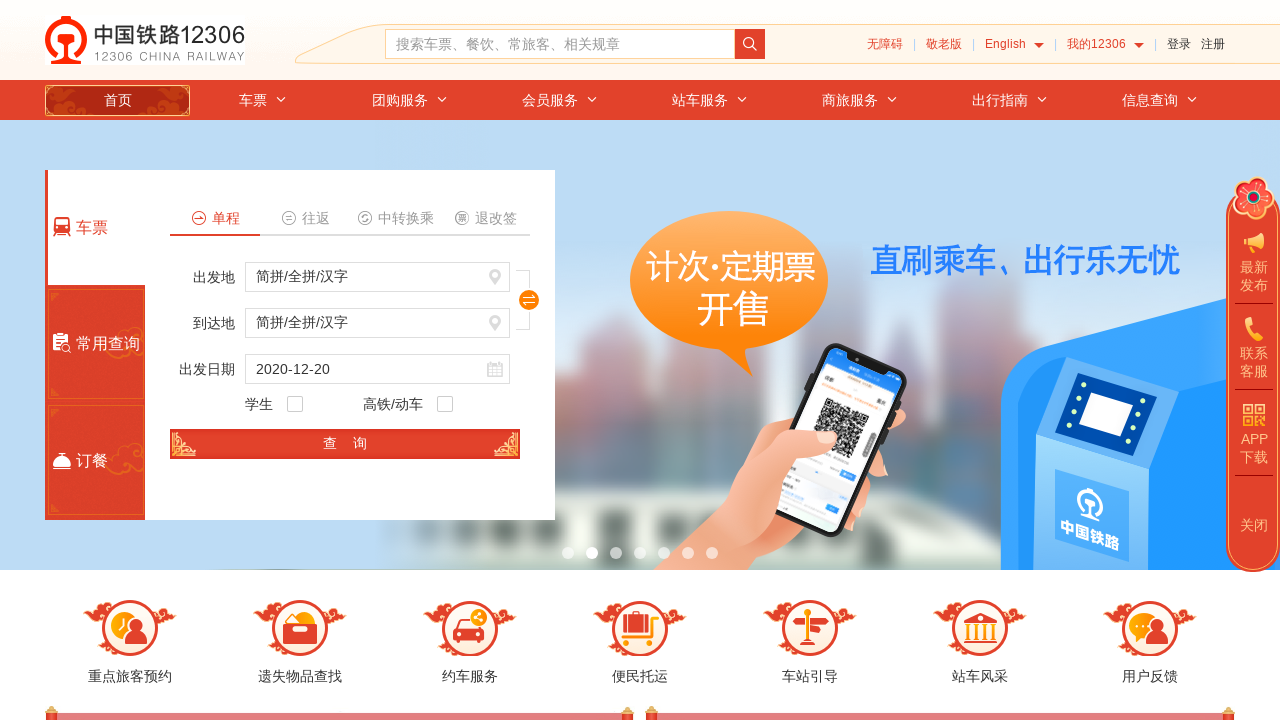

Waited 5 seconds to observe the date field manipulation result
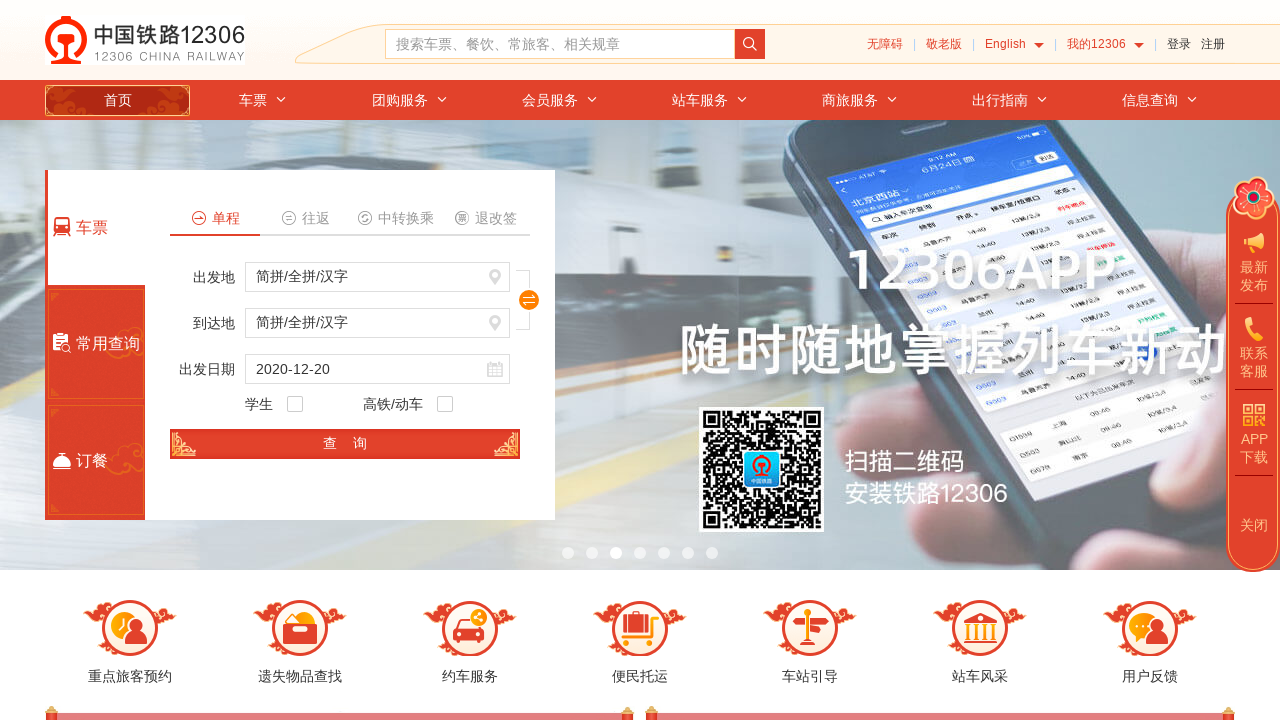

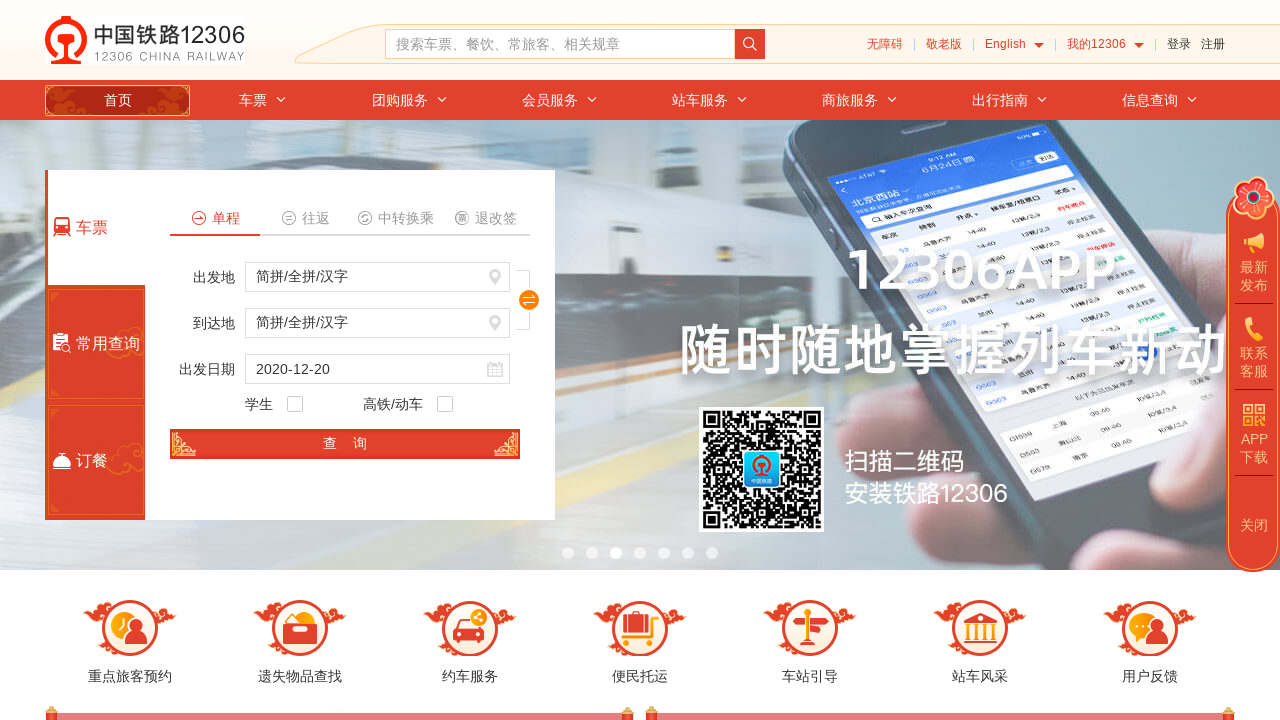